Tests drag and drop functionality by dragging an element and dropping it onto a target area, then verifying the text changes to "Dropped!"

Starting URL: https://demoqa.com/droppable

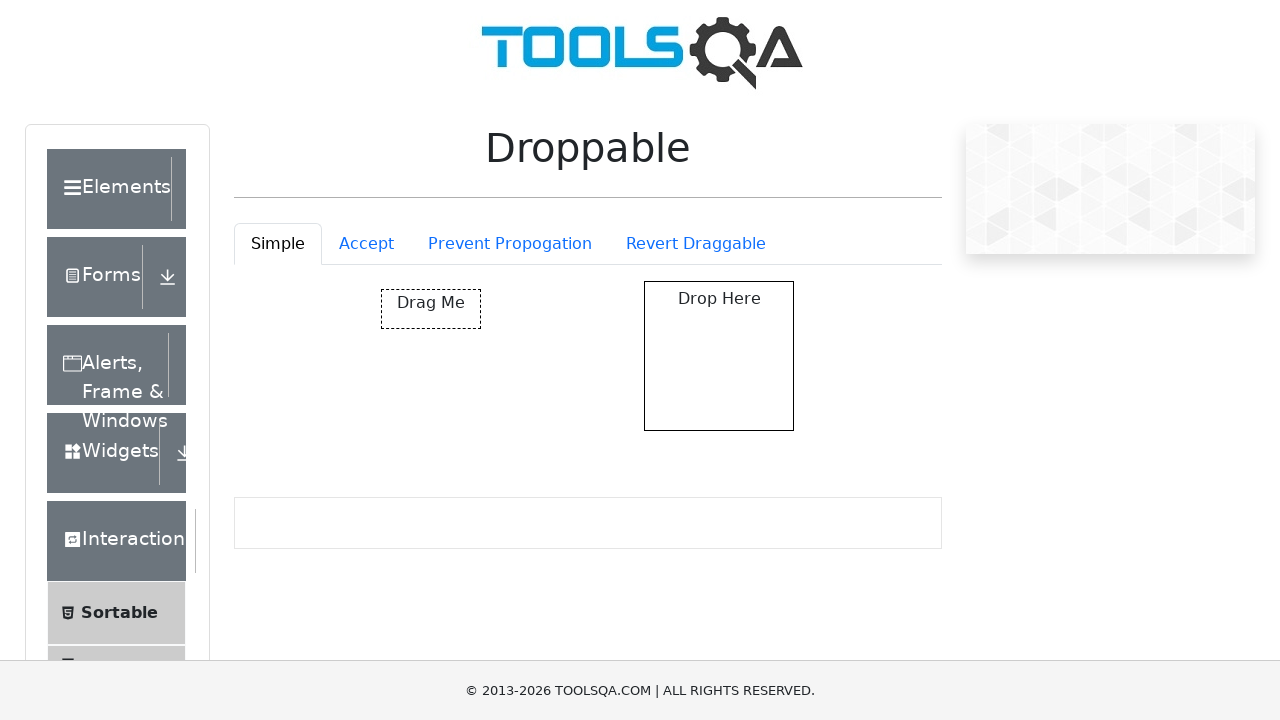

Located the draggable element
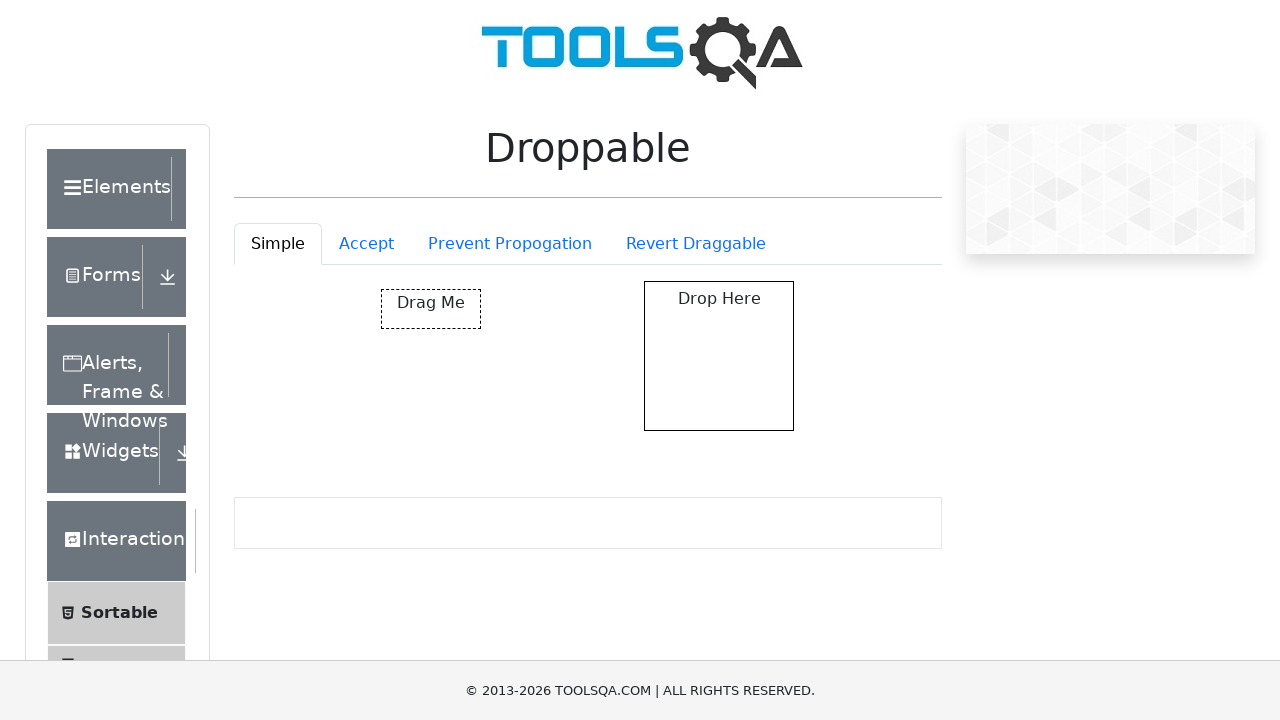

Located the drop target element
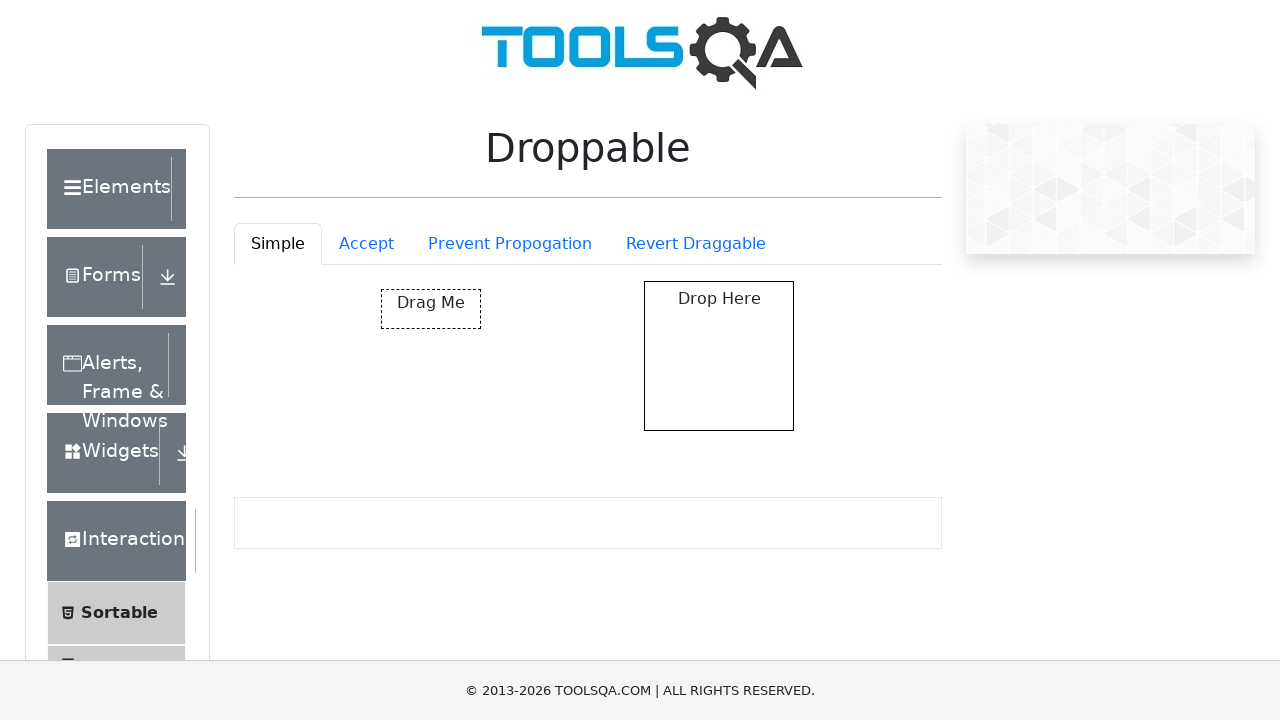

Dragged element onto drop target at (719, 356)
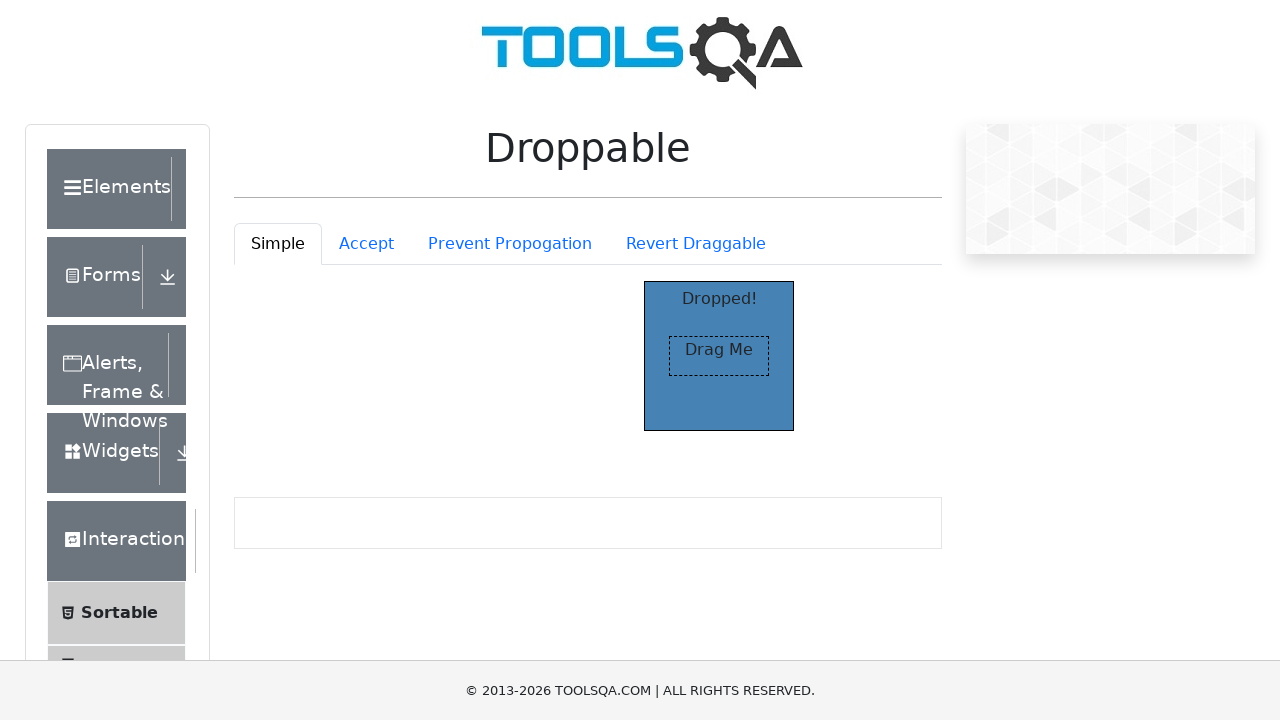

Waited for 'Dropped!' text to appear
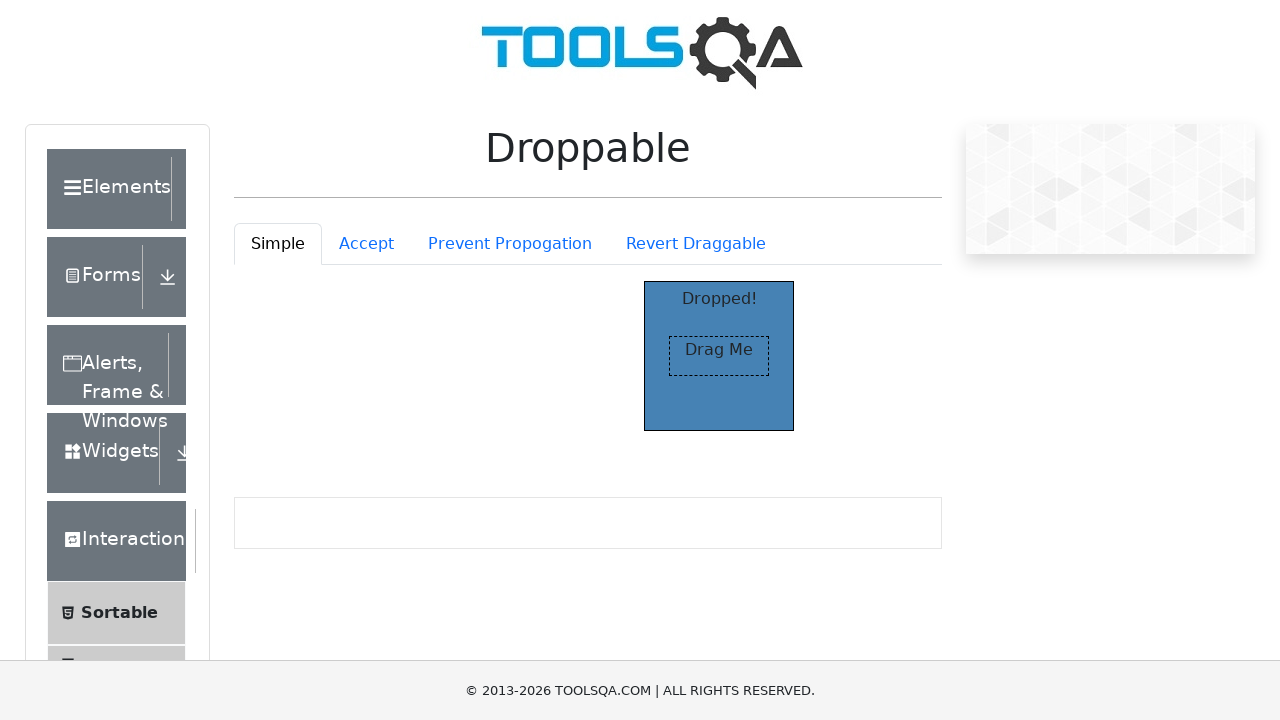

Retrieved 'Dropped!' text content
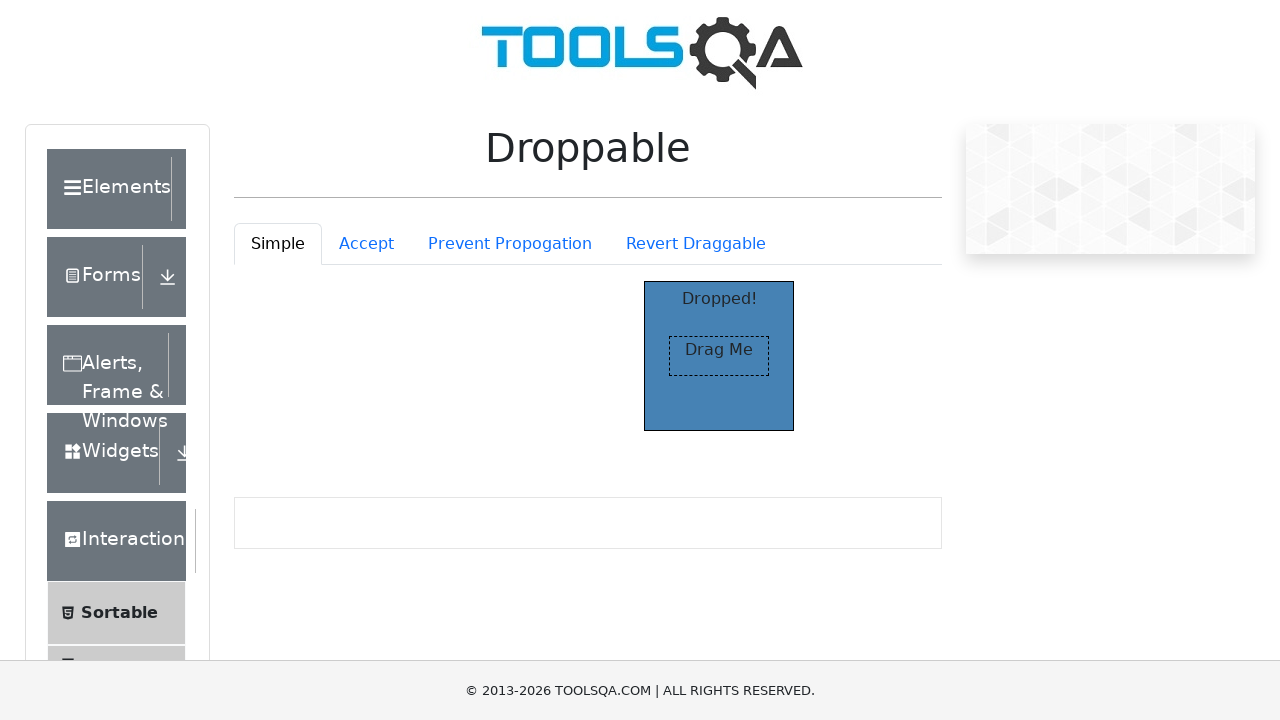

Verified that text changed to 'Dropped!' after drop
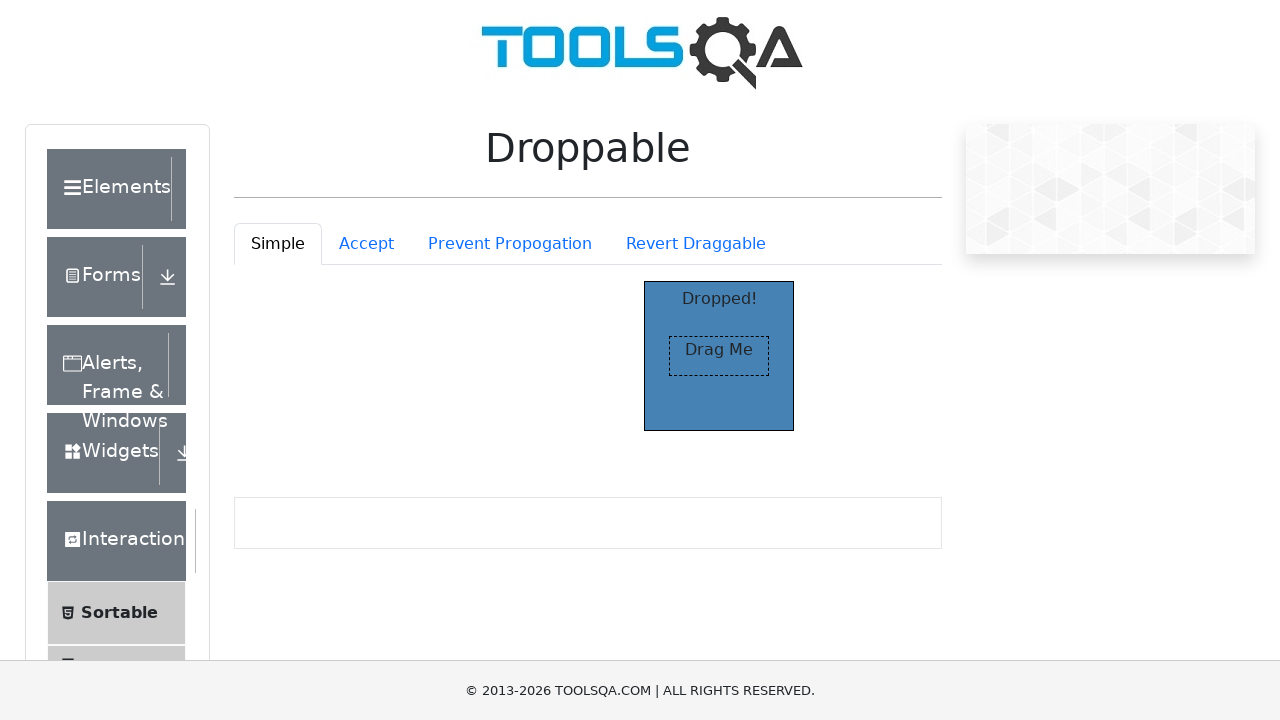

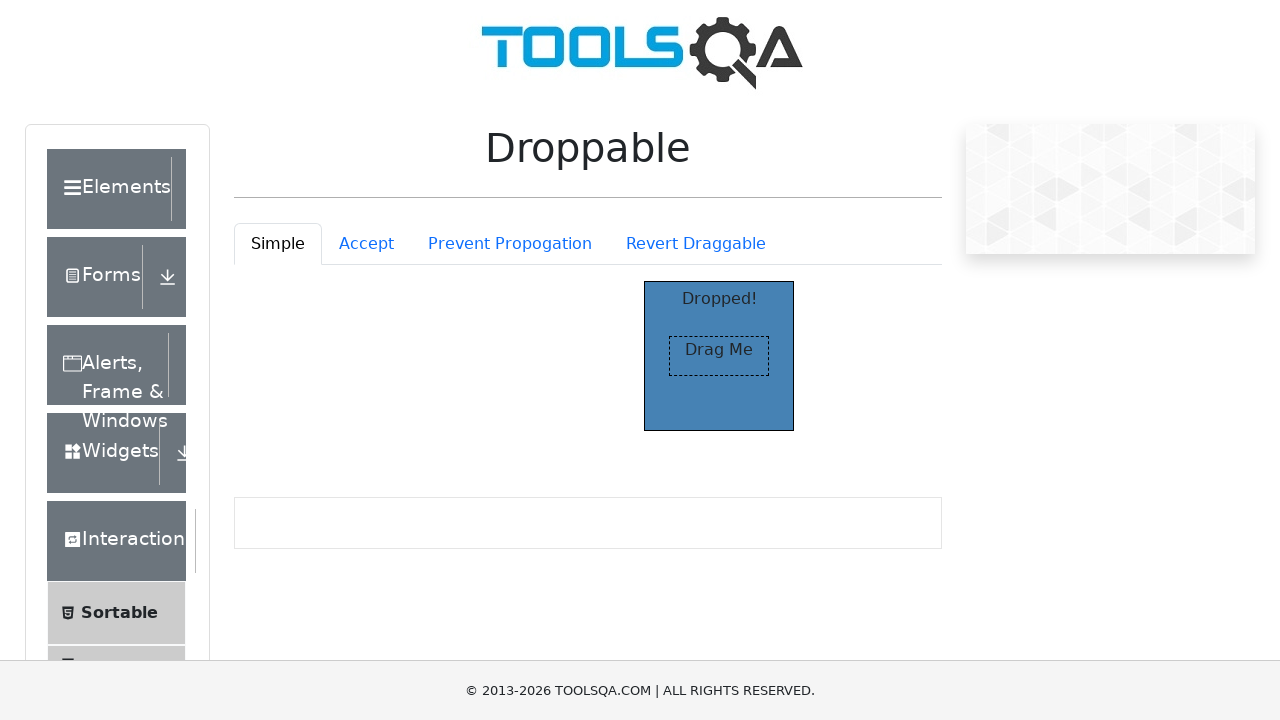